Tests handling a simple JavaScript alert by clicking a button to trigger it, verifying the alert text, and accepting it

Starting URL: https://v1.training-support.net/selenium/javascript-alerts

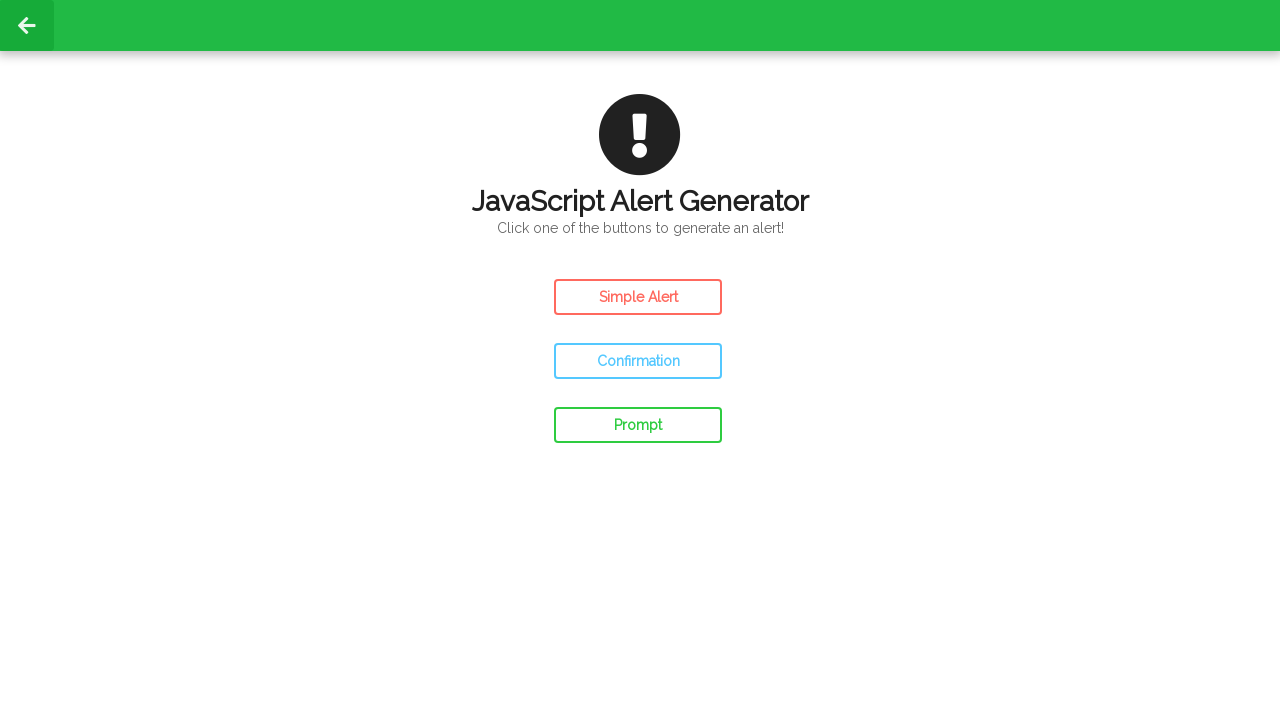

Clicked button to trigger simple JavaScript alert at (638, 297) on #simple
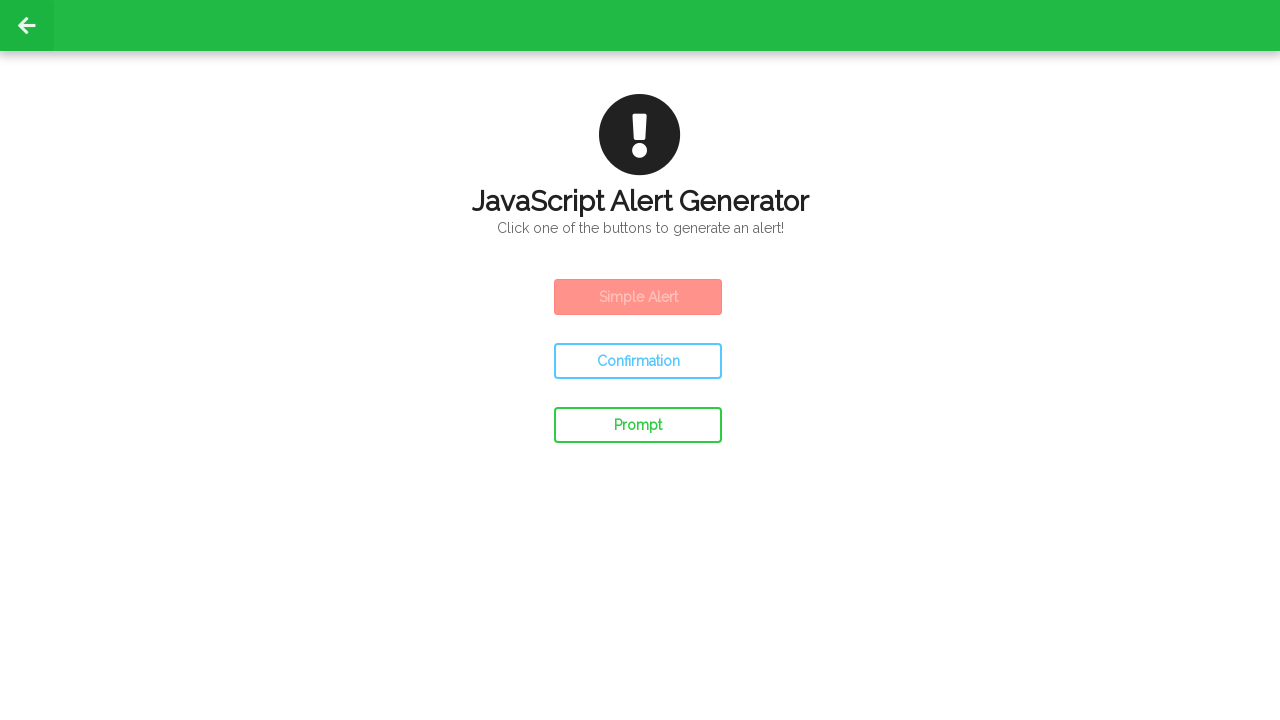

Set up dialog handler to accept alerts
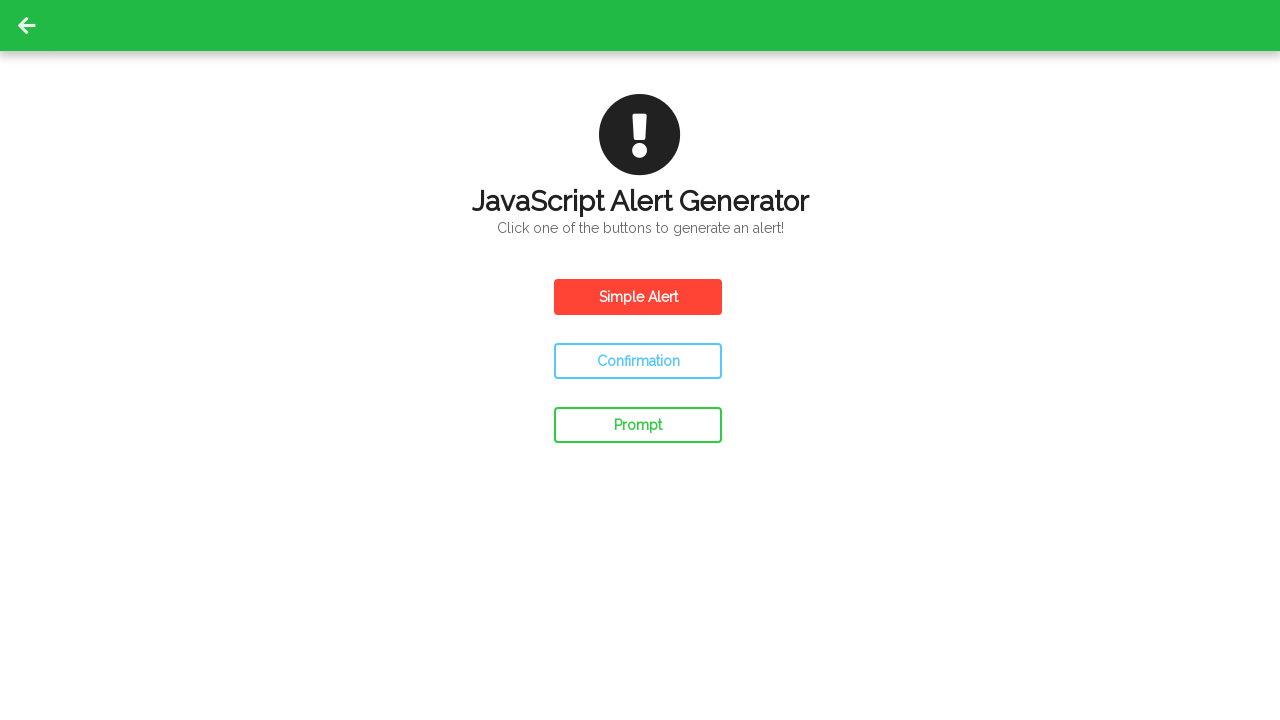

Waited for alert to be processed
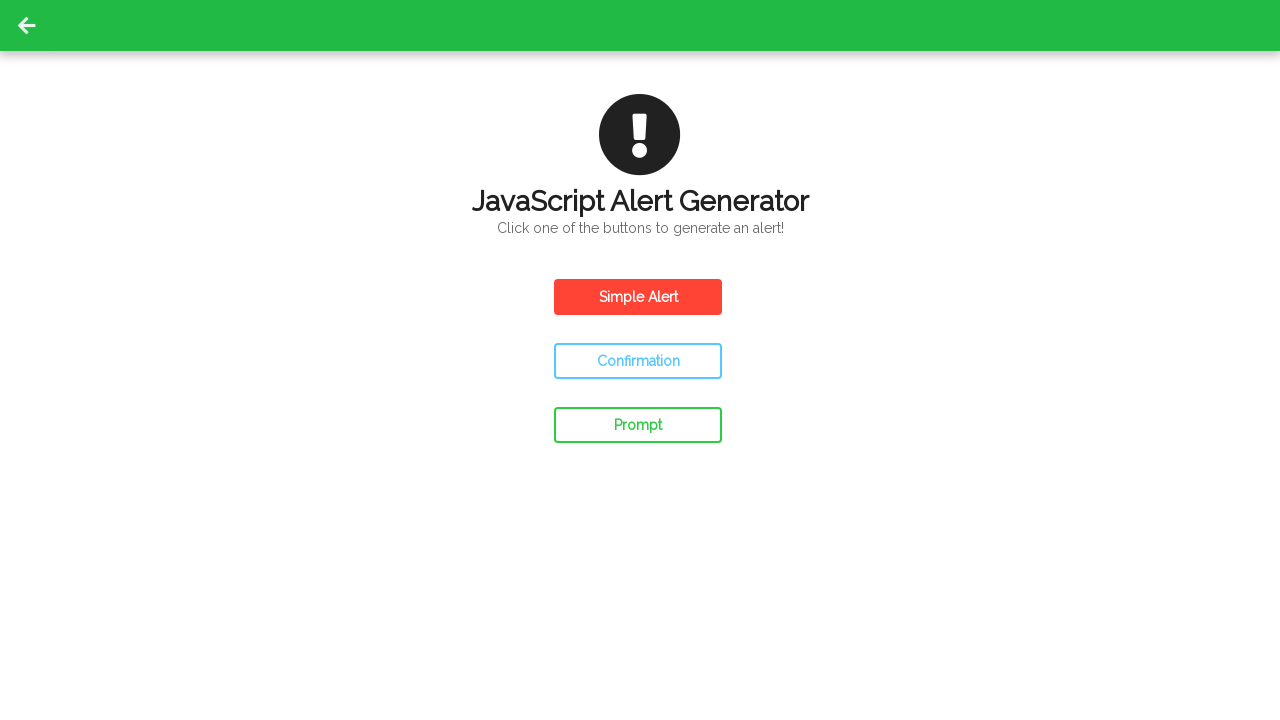

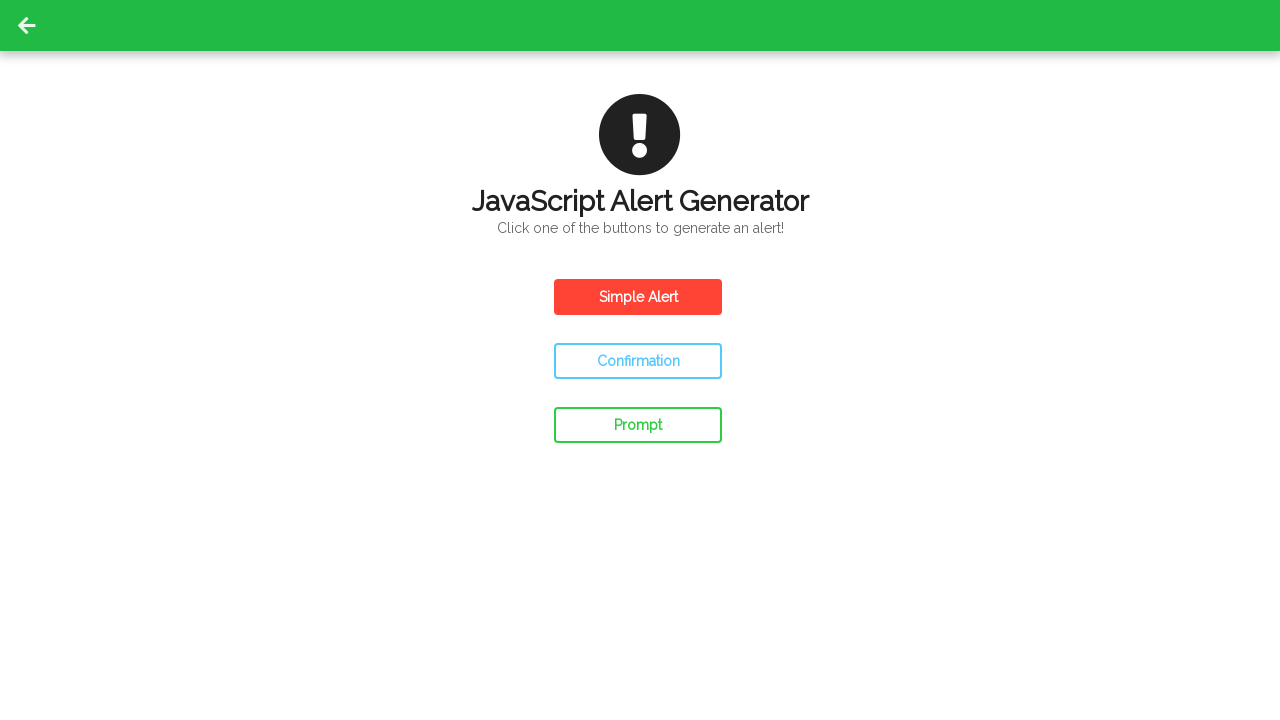